Tests sorting a table by the Due column to verify price sorting functionality.

Starting URL: https://the-internet.herokuapp.com/tables

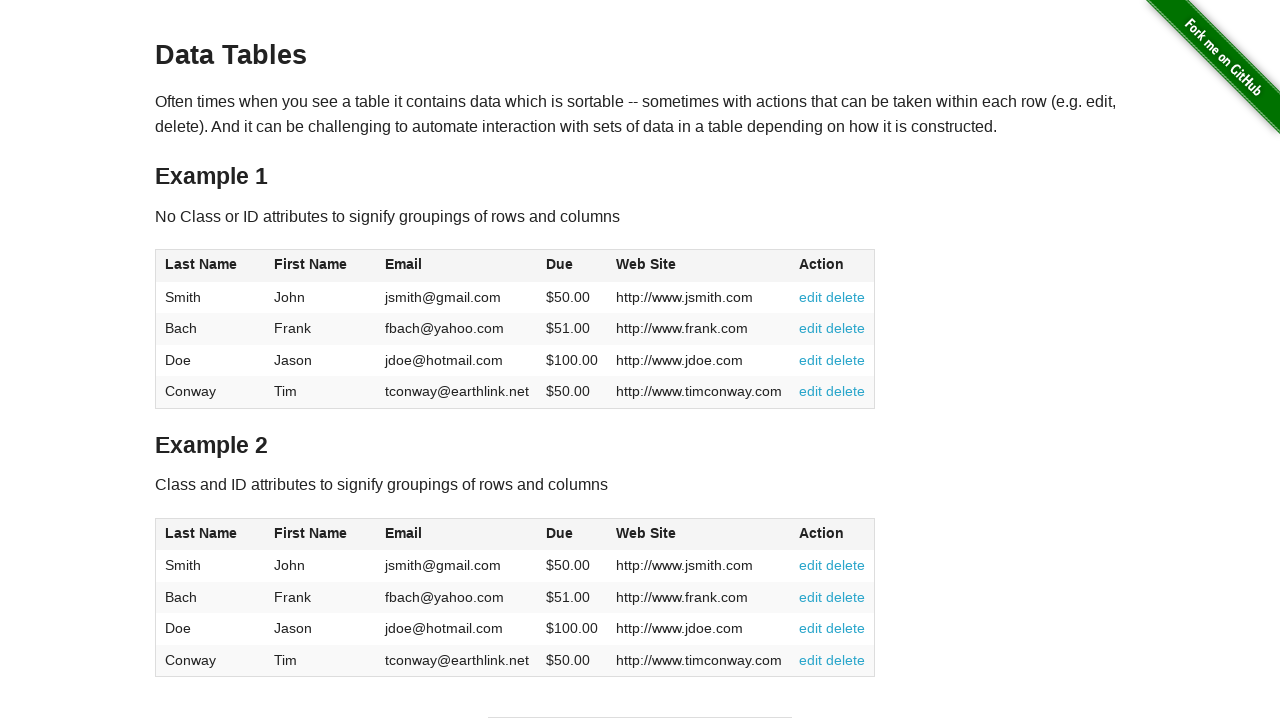

Clicked on Due column header to sort table at (572, 266) on xpath=//*[@id='table1']/thead/tr/th[4]
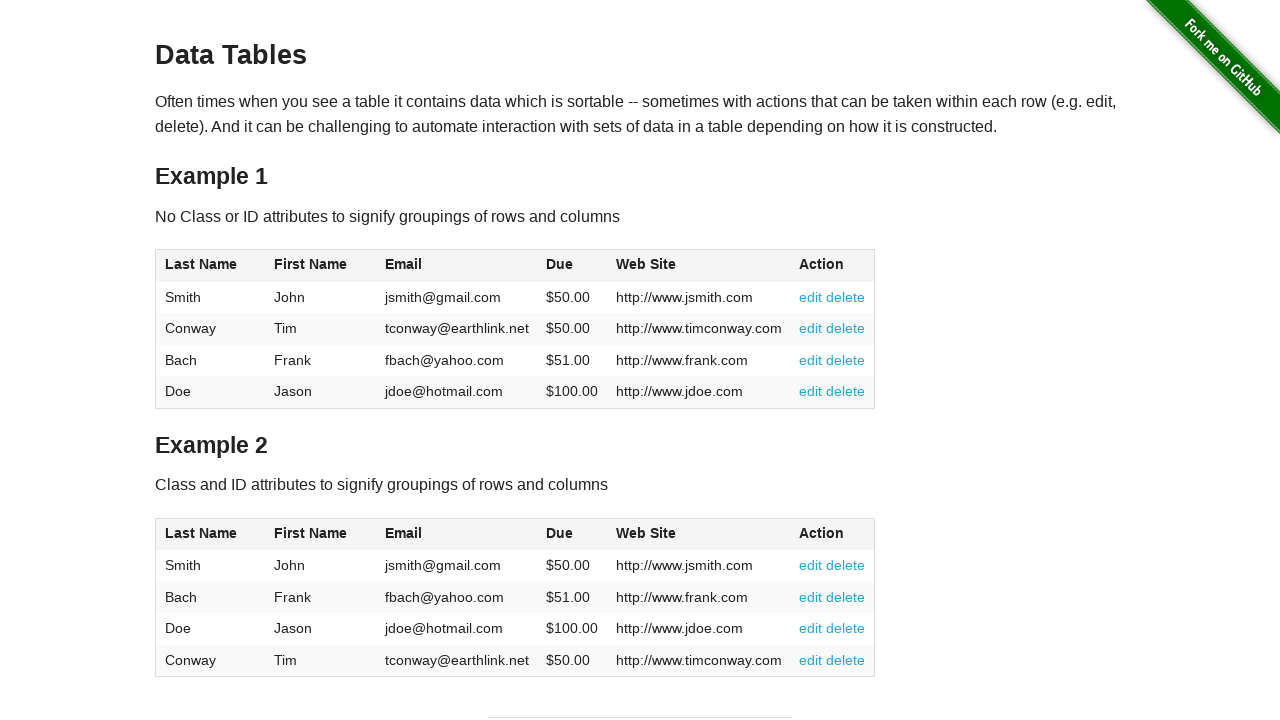

Verified table data is present in Due column
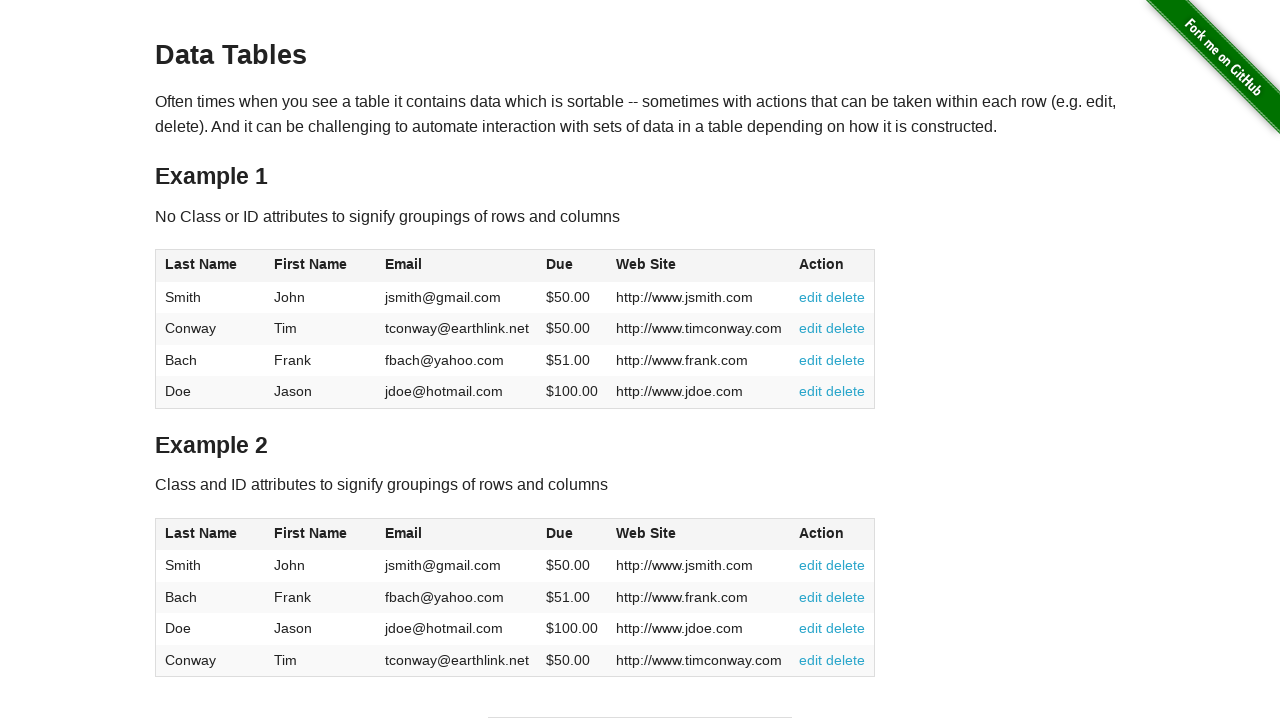

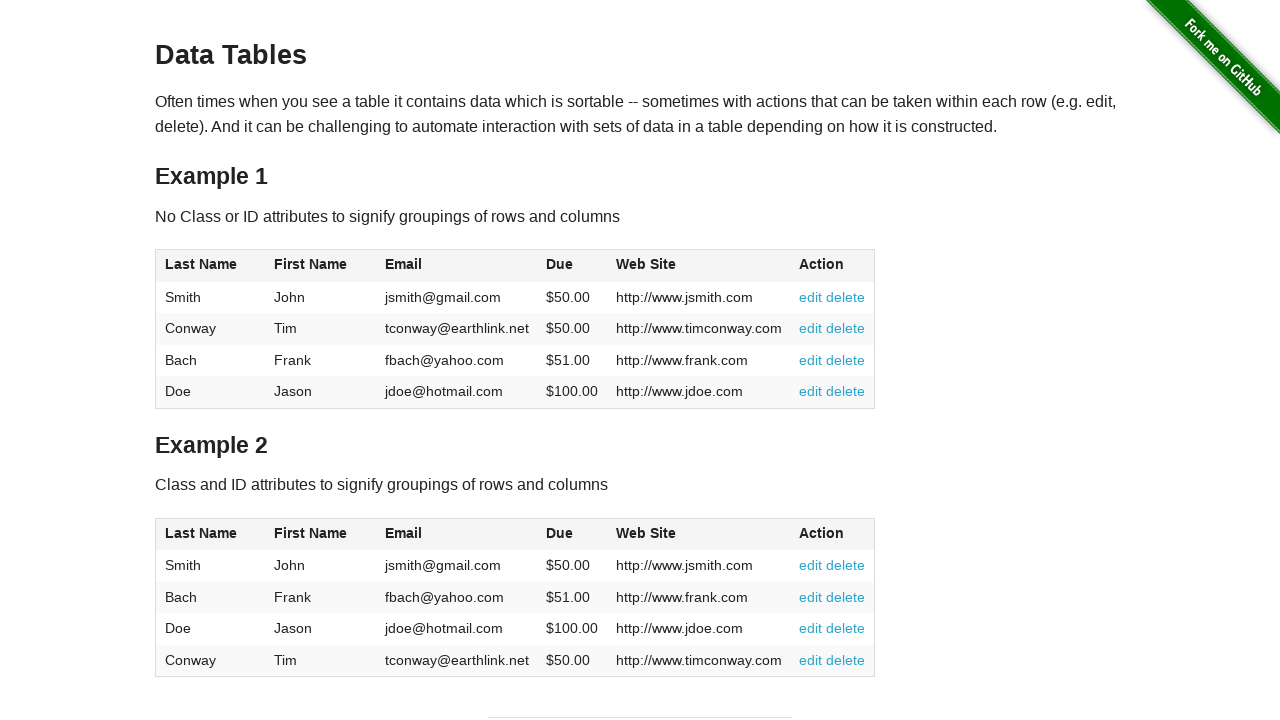